Tests a slow calculator web application by setting a delay value, performing an addition operation (7 + 8), and verifying the result equals 15

Starting URL: https://bonigarcia.dev/selenium-webdriver-java/slow-calculator.html

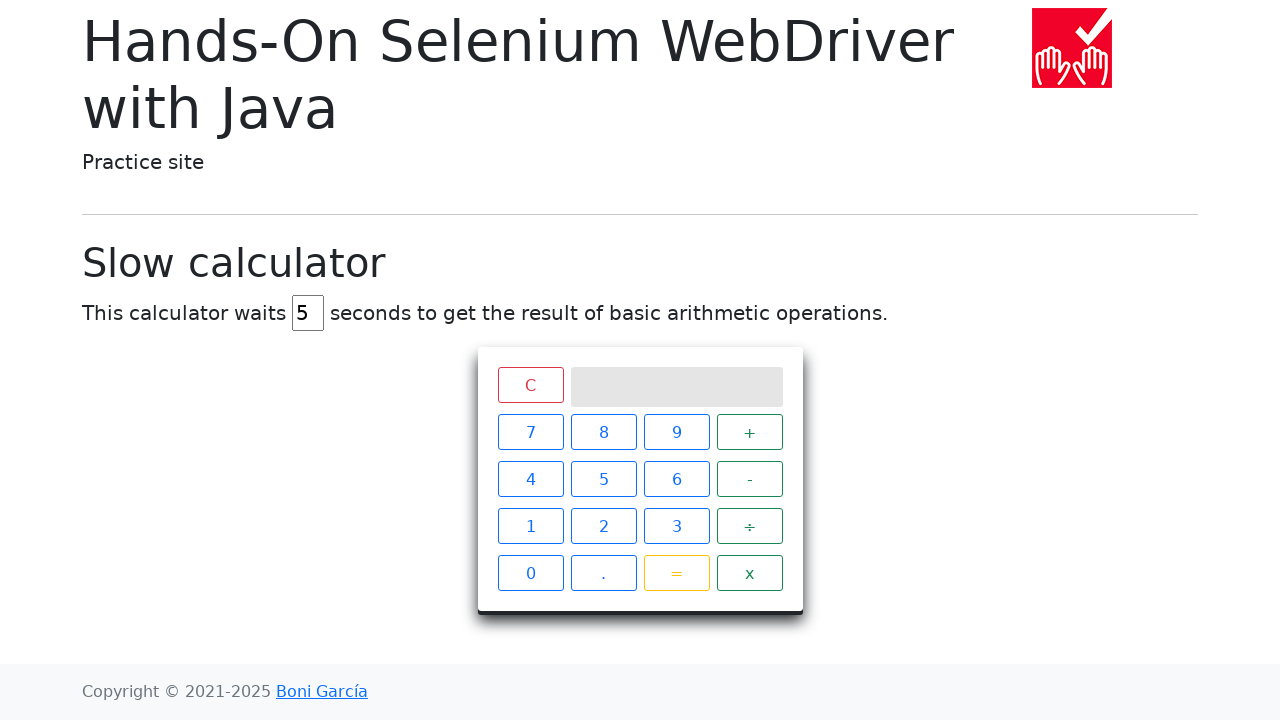

Calculator element loaded
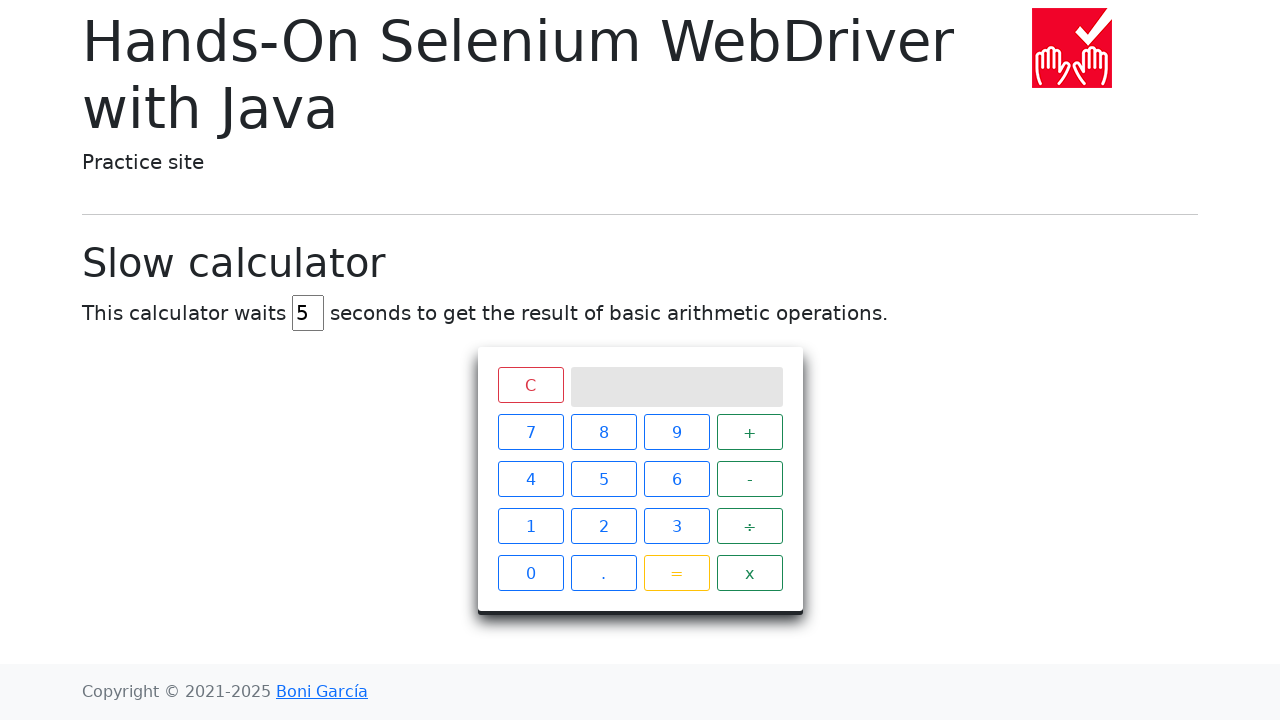

Located delay input field
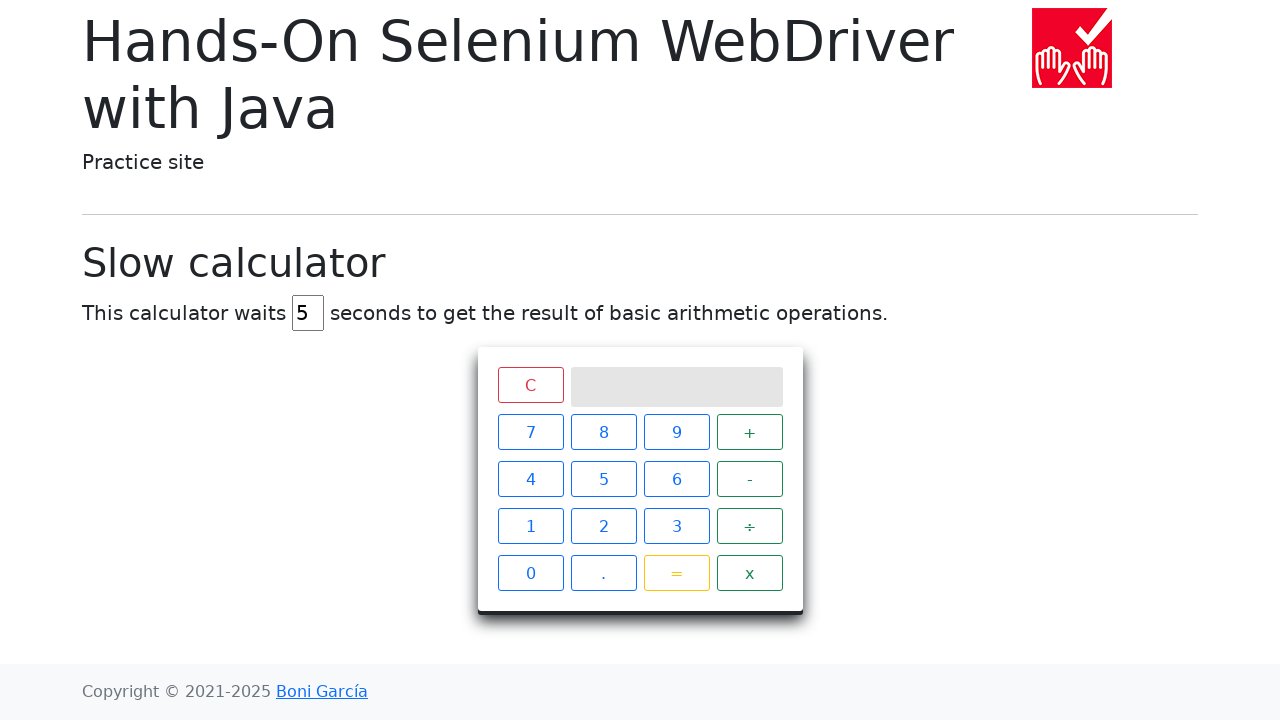

Cleared delay input field on #delay
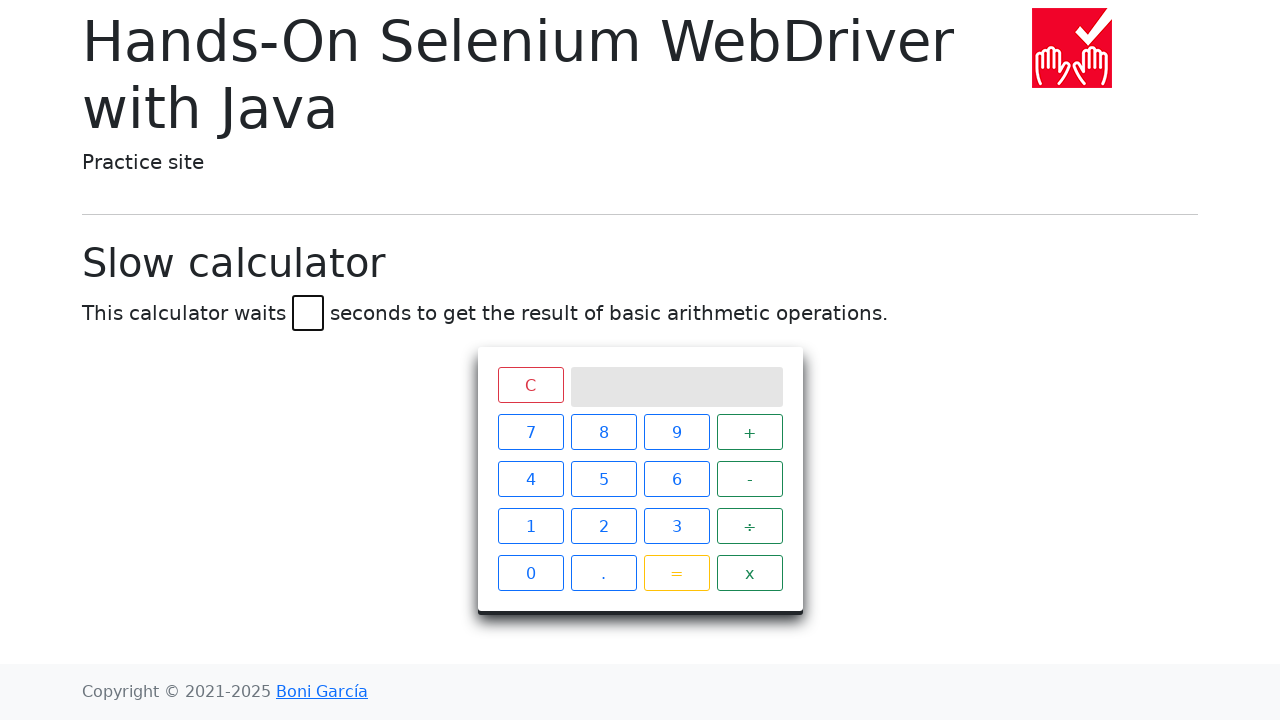

Set delay value to 45 seconds on #delay
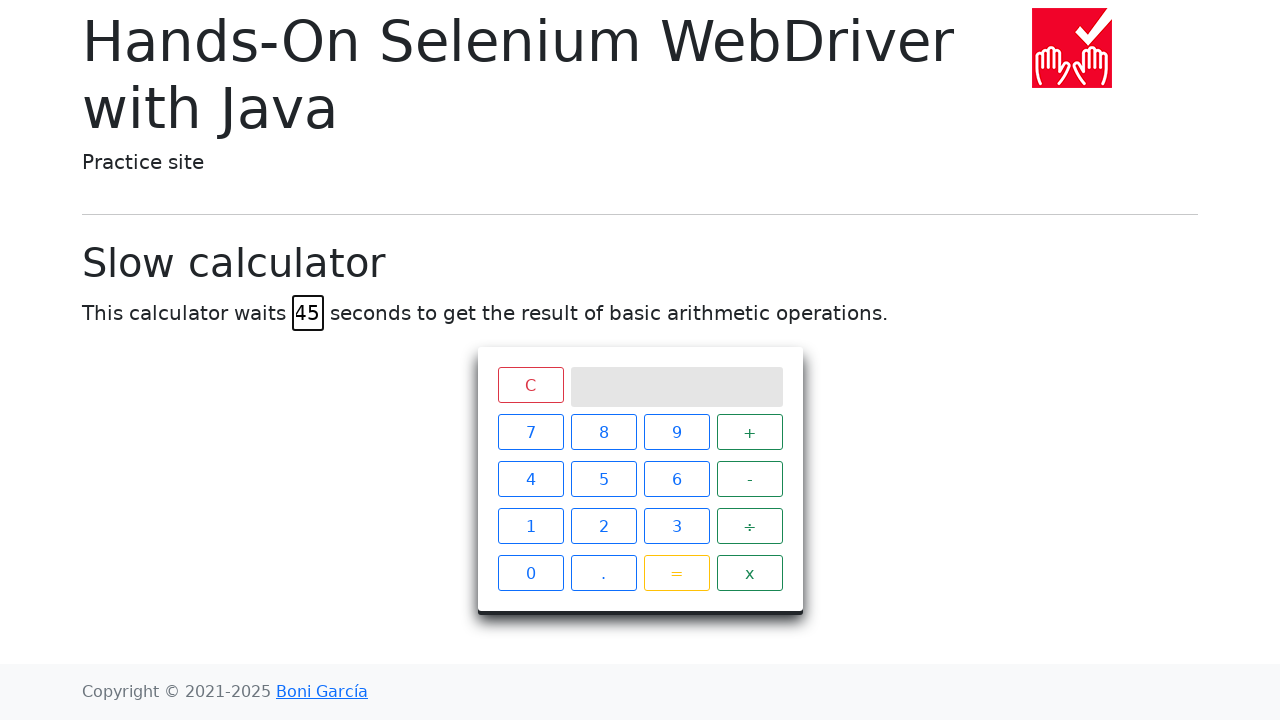

Clicked number 7 at (530, 432) on xpath=//span[text()='7']
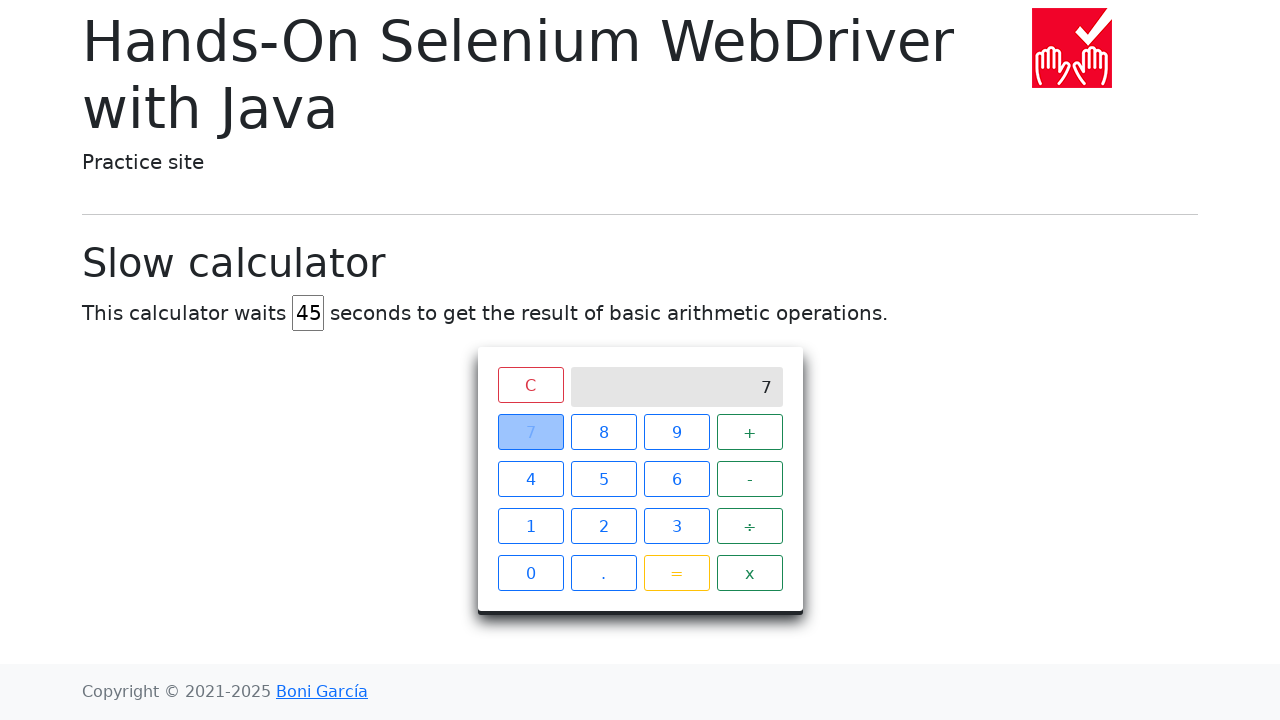

Clicked plus operator at (750, 432) on xpath=//span[text()='+']
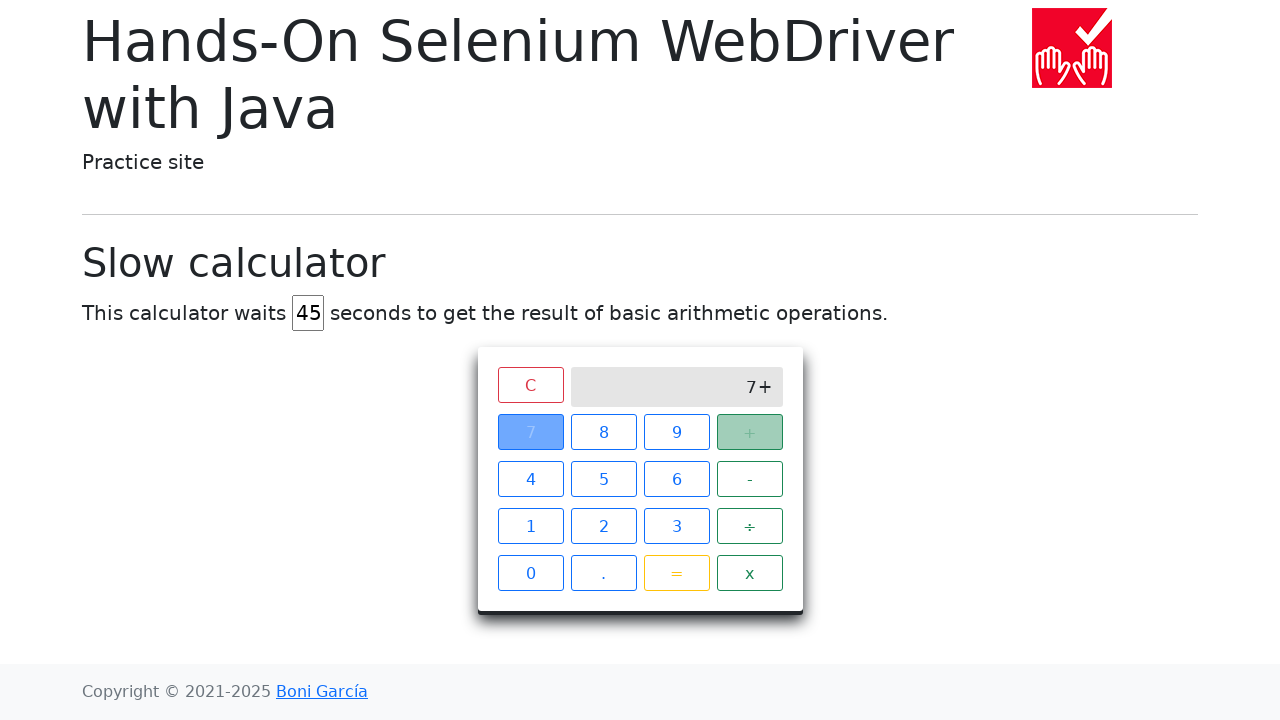

Clicked number 8 at (604, 432) on xpath=//span[text()='8']
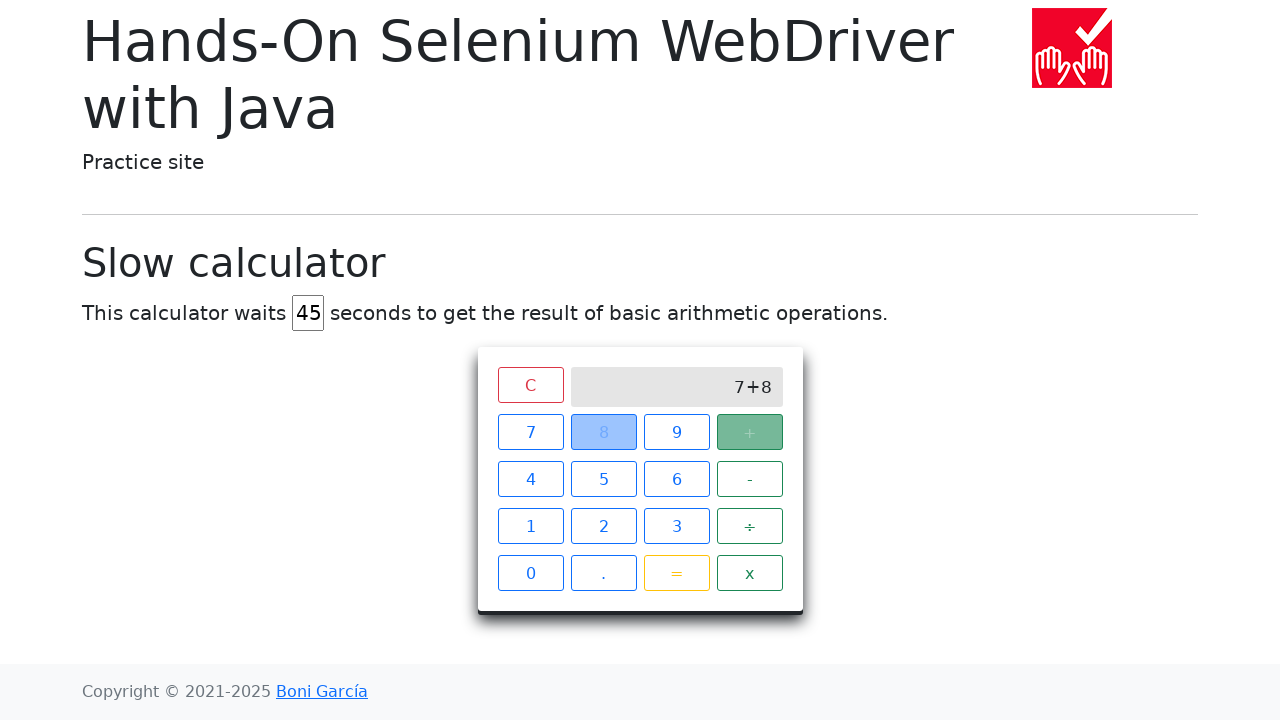

Clicked equals button to execute calculation at (676, 573) on xpath=//span[text()='=']
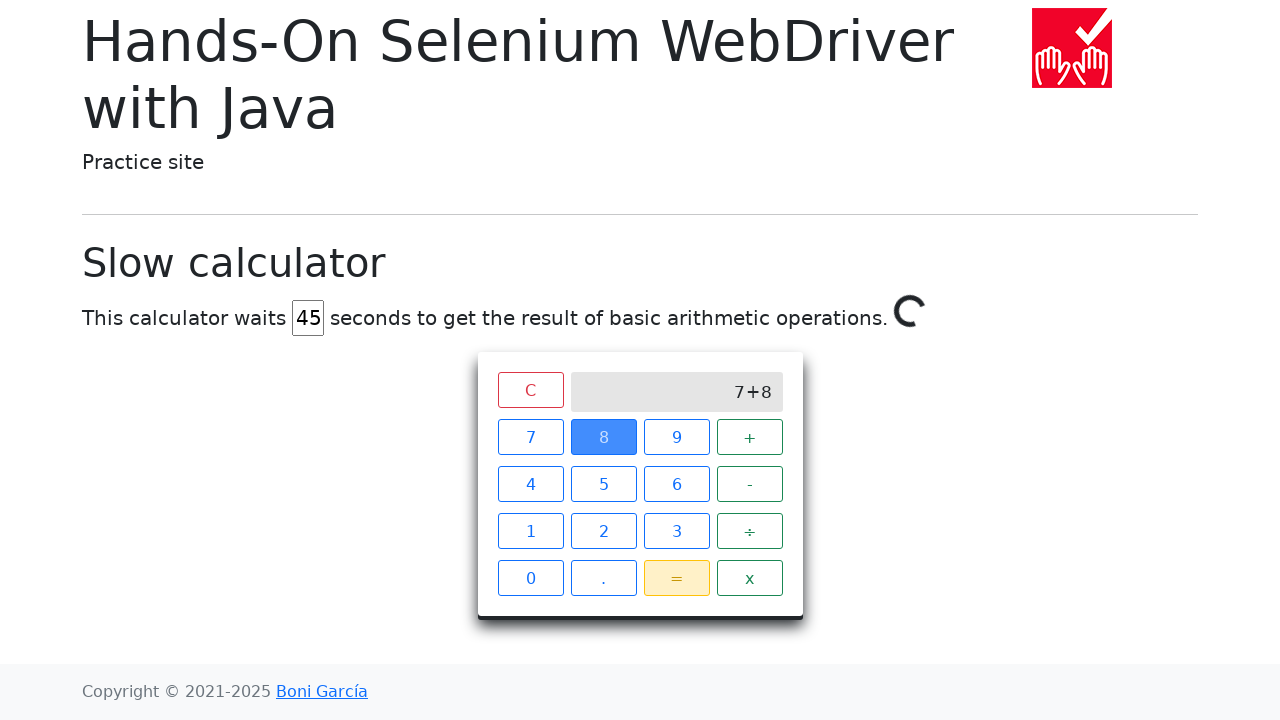

Calculator result verified: 7 + 8 = 15
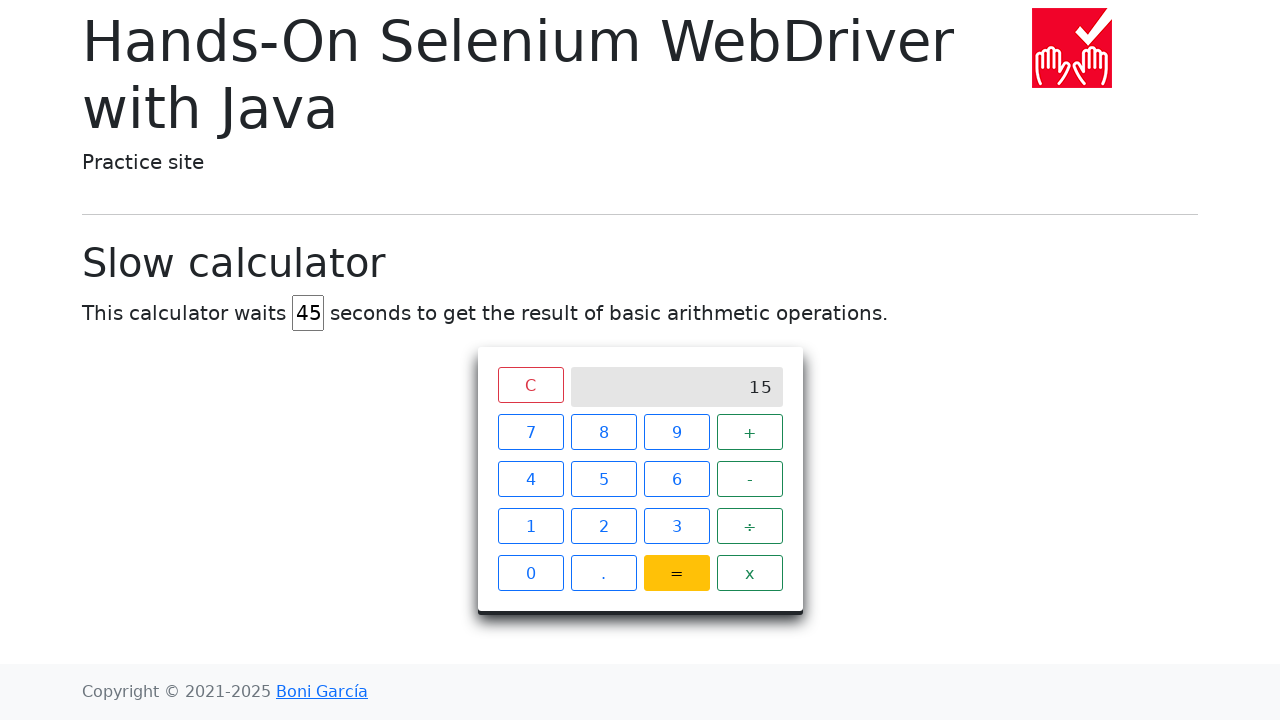

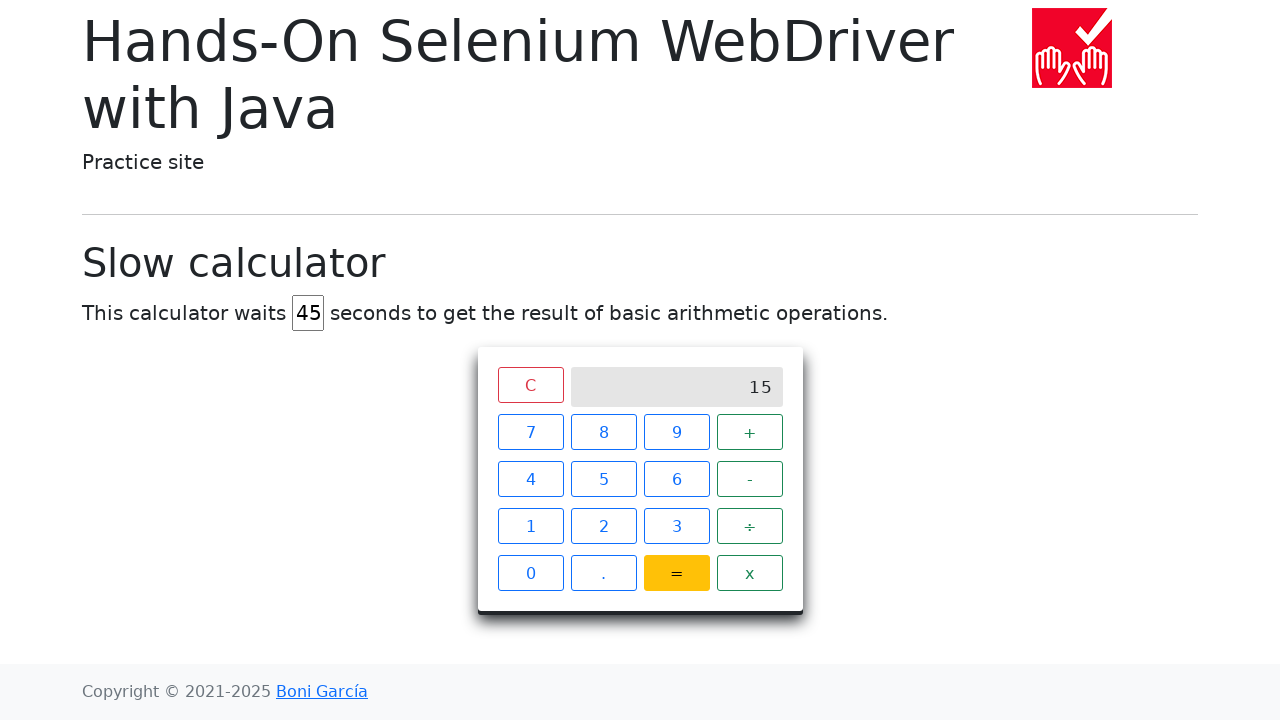